Navigates to the DemoBlaze website and verifies that links and images are present on the page

Starting URL: https://www.demoblaze.com/index.html

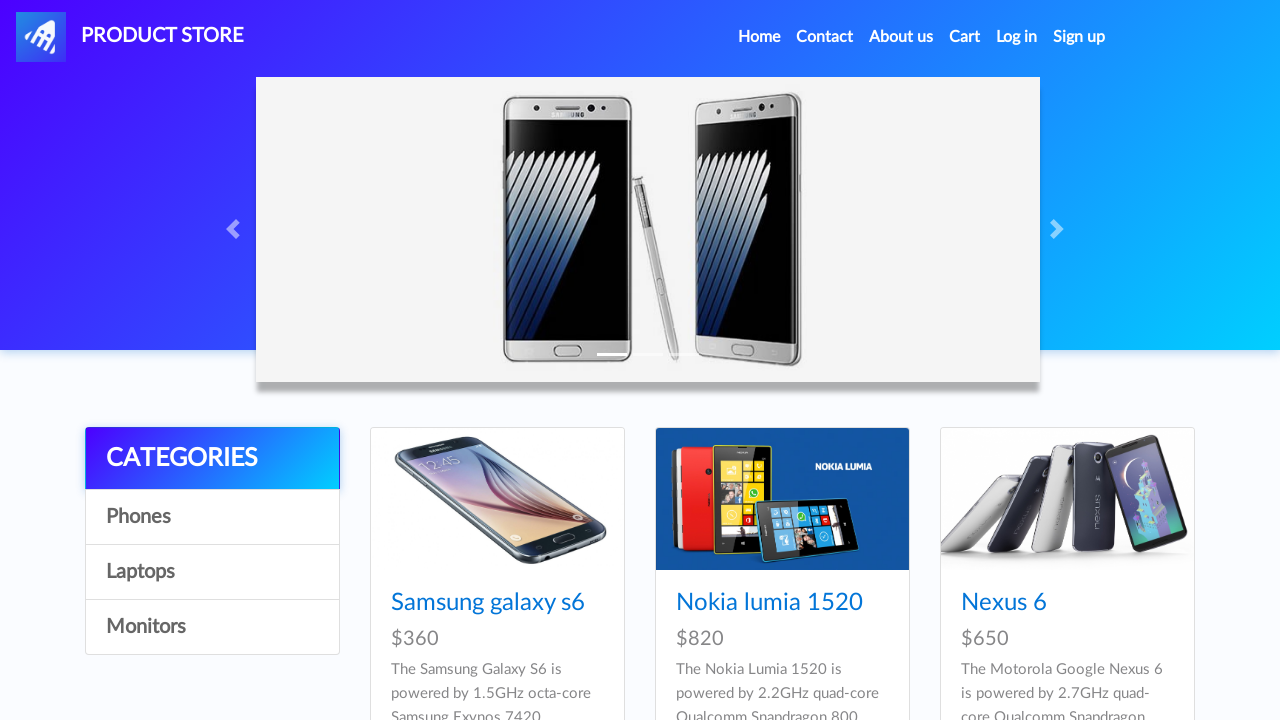

Navigated to DemoBlaze website
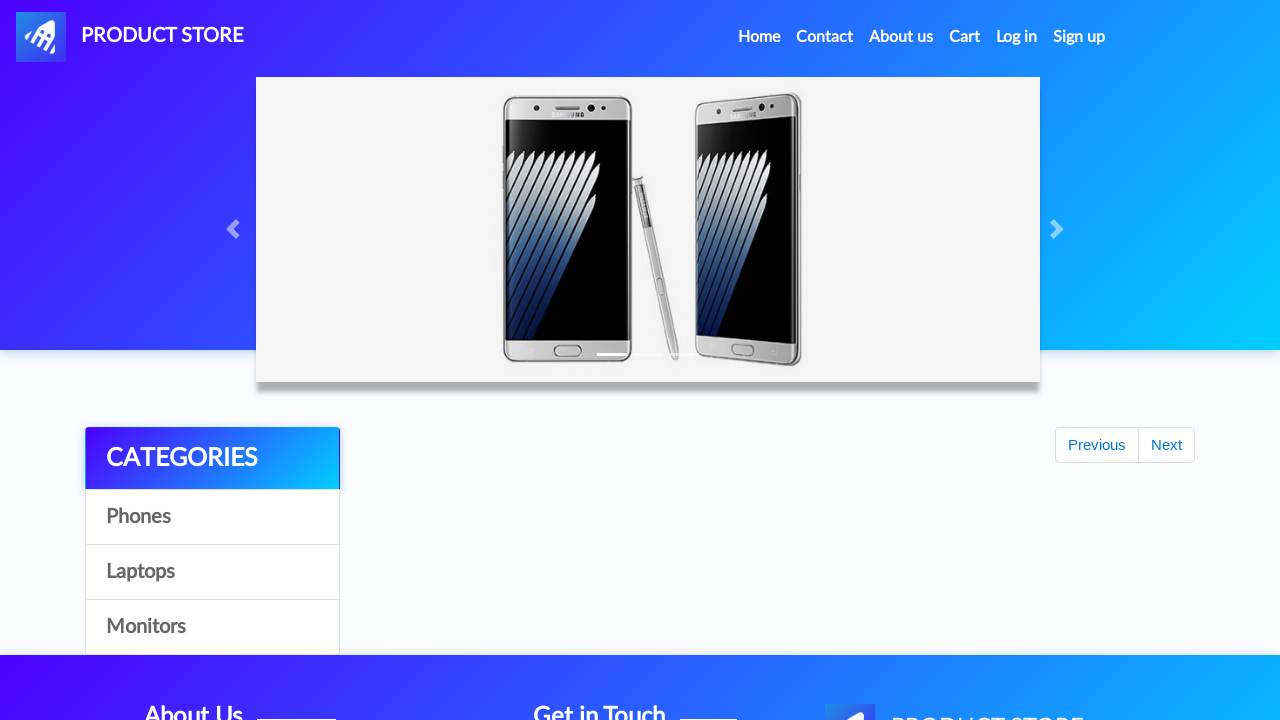

Waited for links to be visible on the page
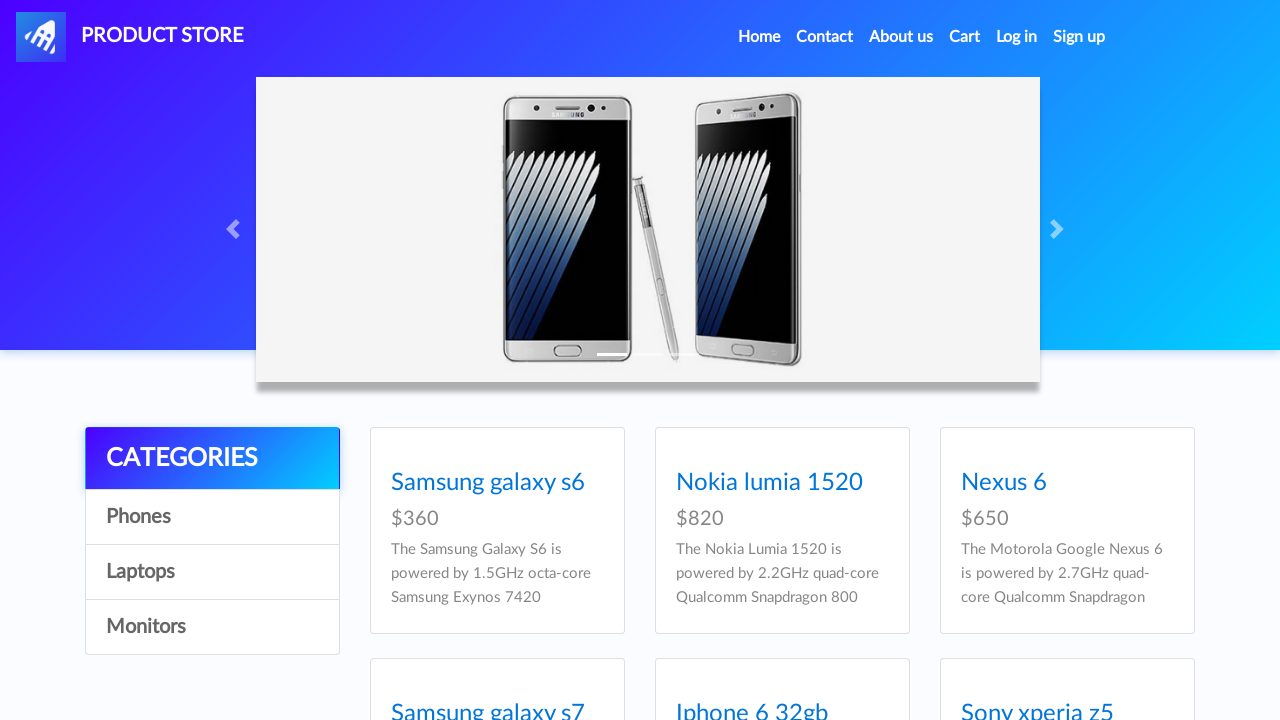

Waited for images to be visible on the page
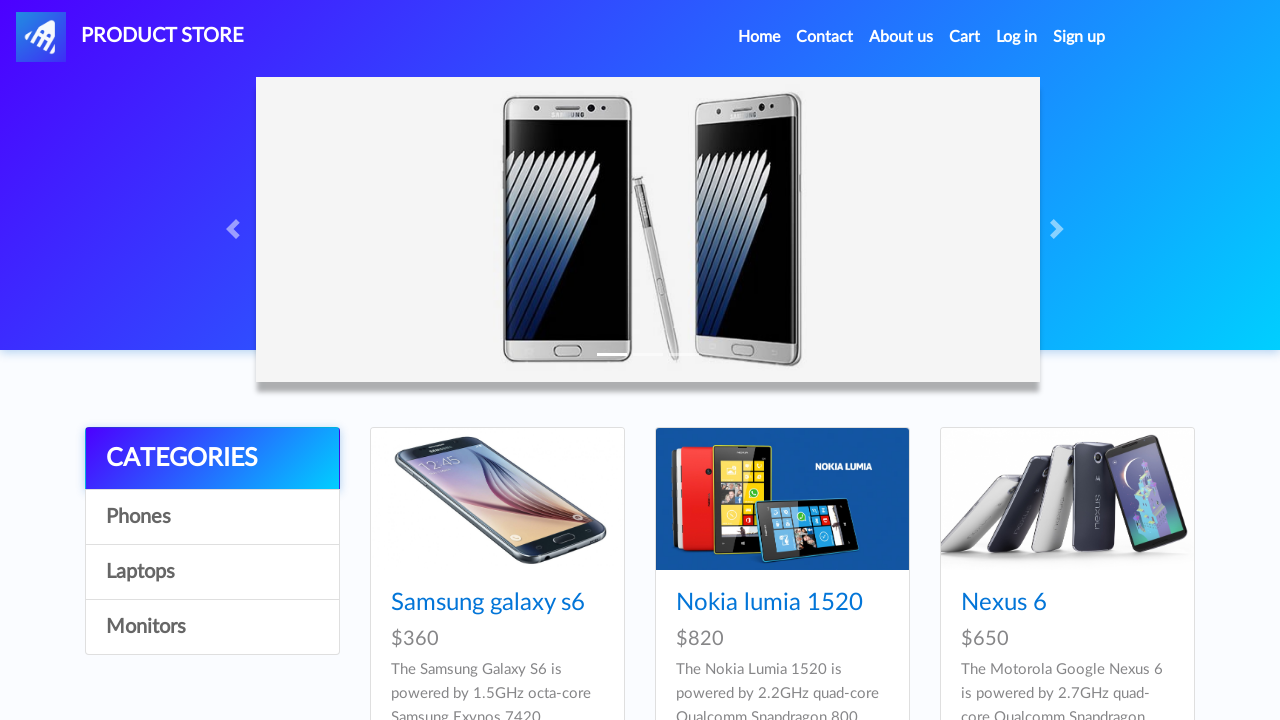

Retrieved all links from page, found 33 links
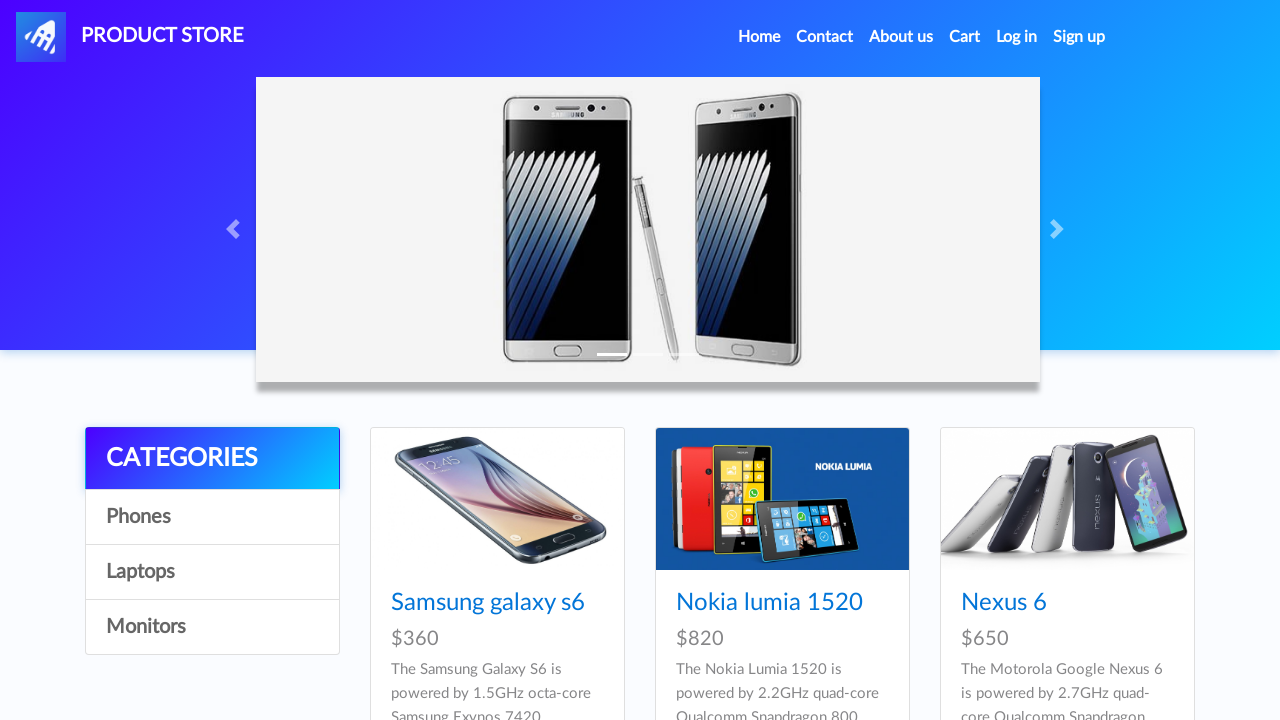

Verified that links are present on the page
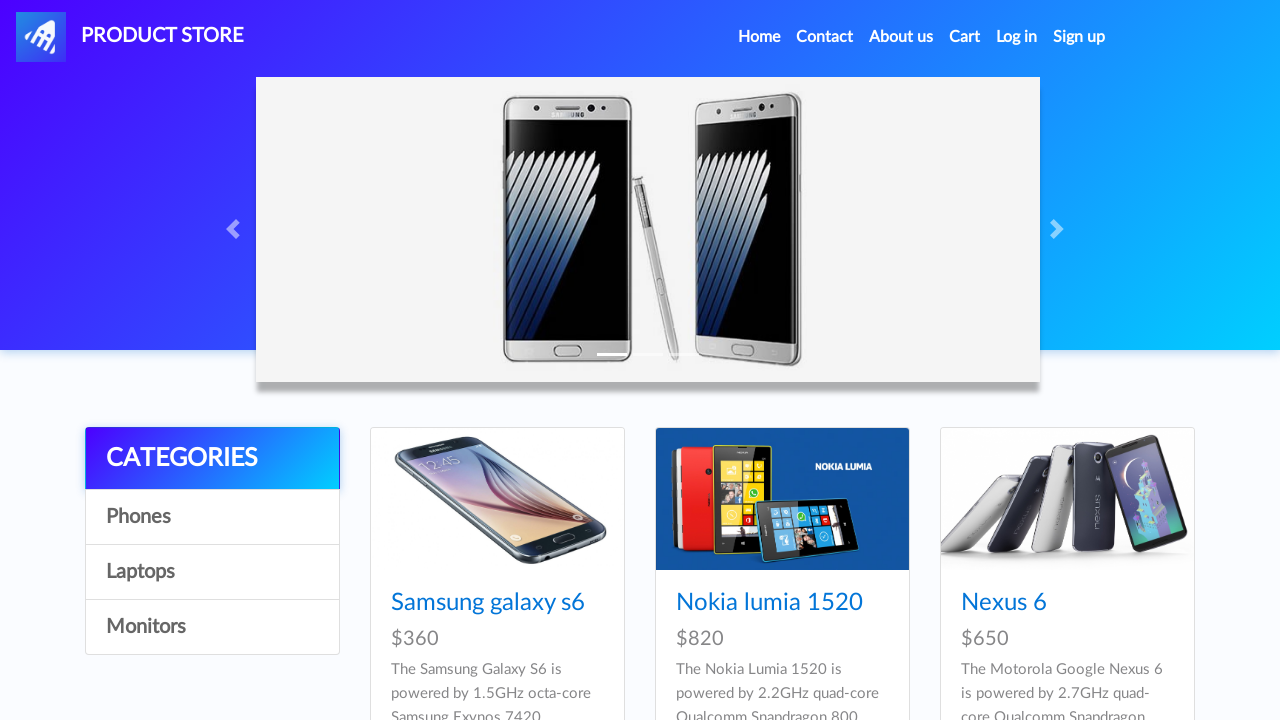

Retrieved all images from page, found 14 images
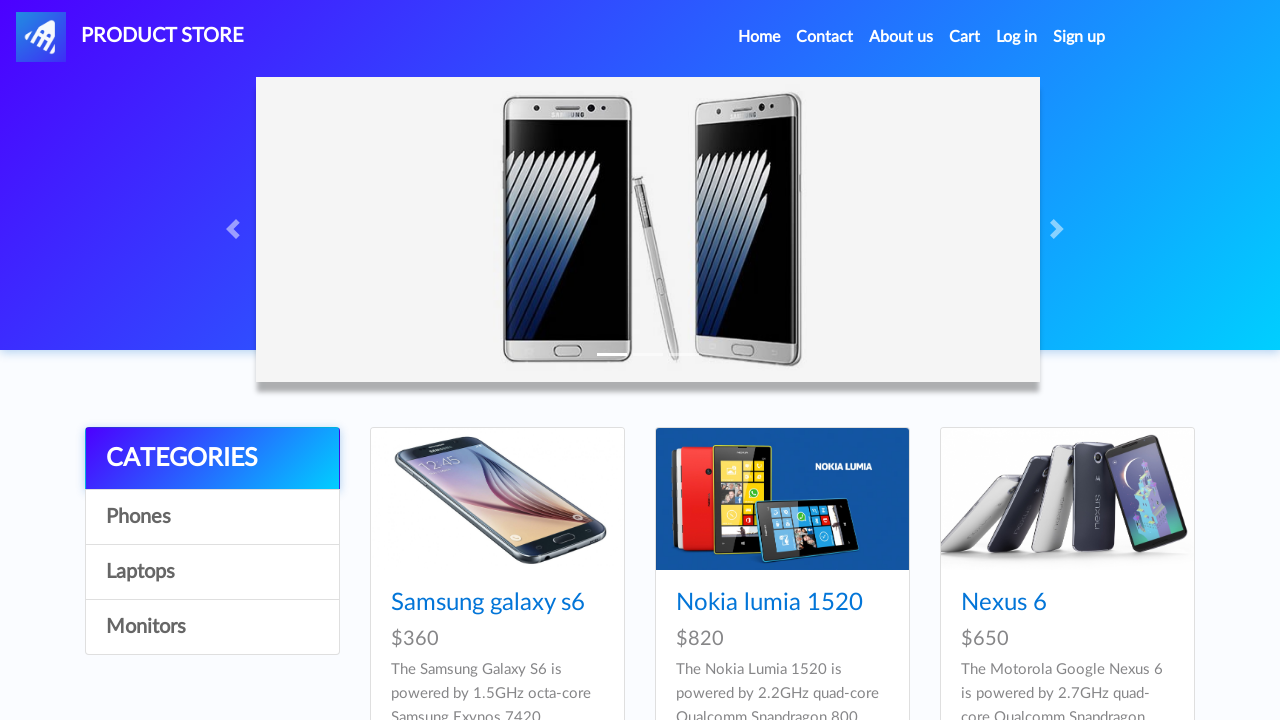

Verified that images are present on the page
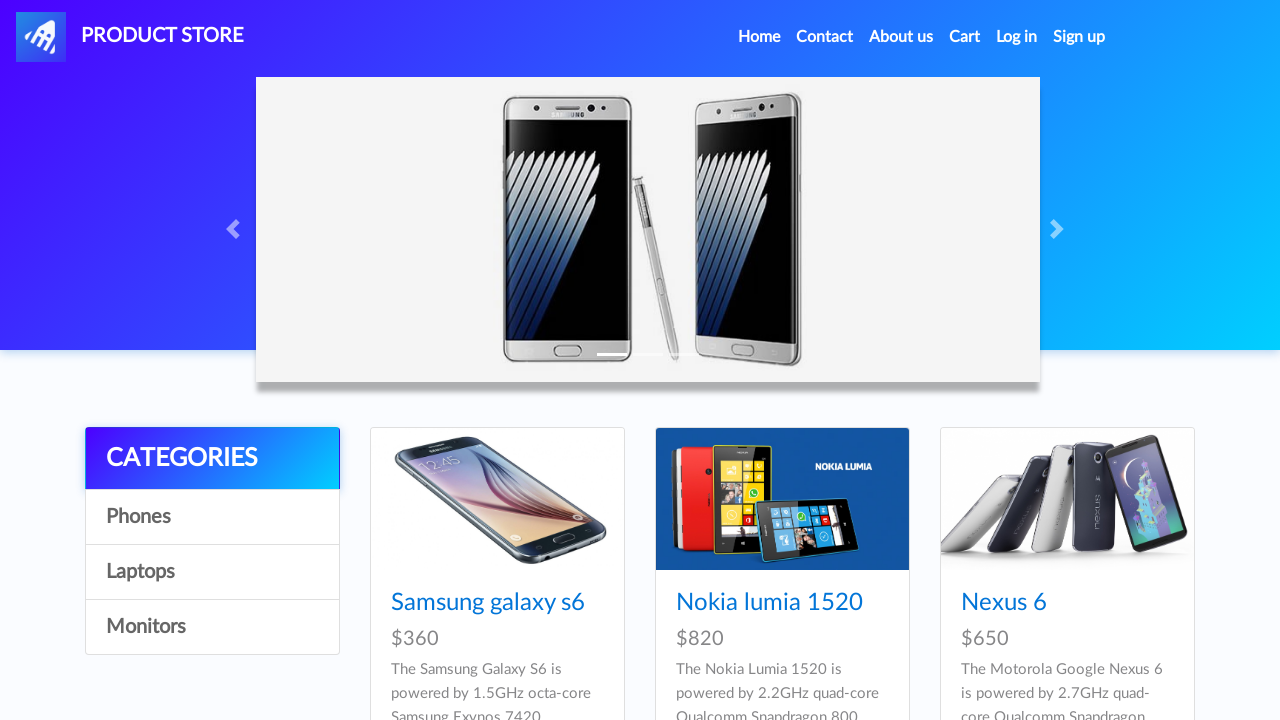

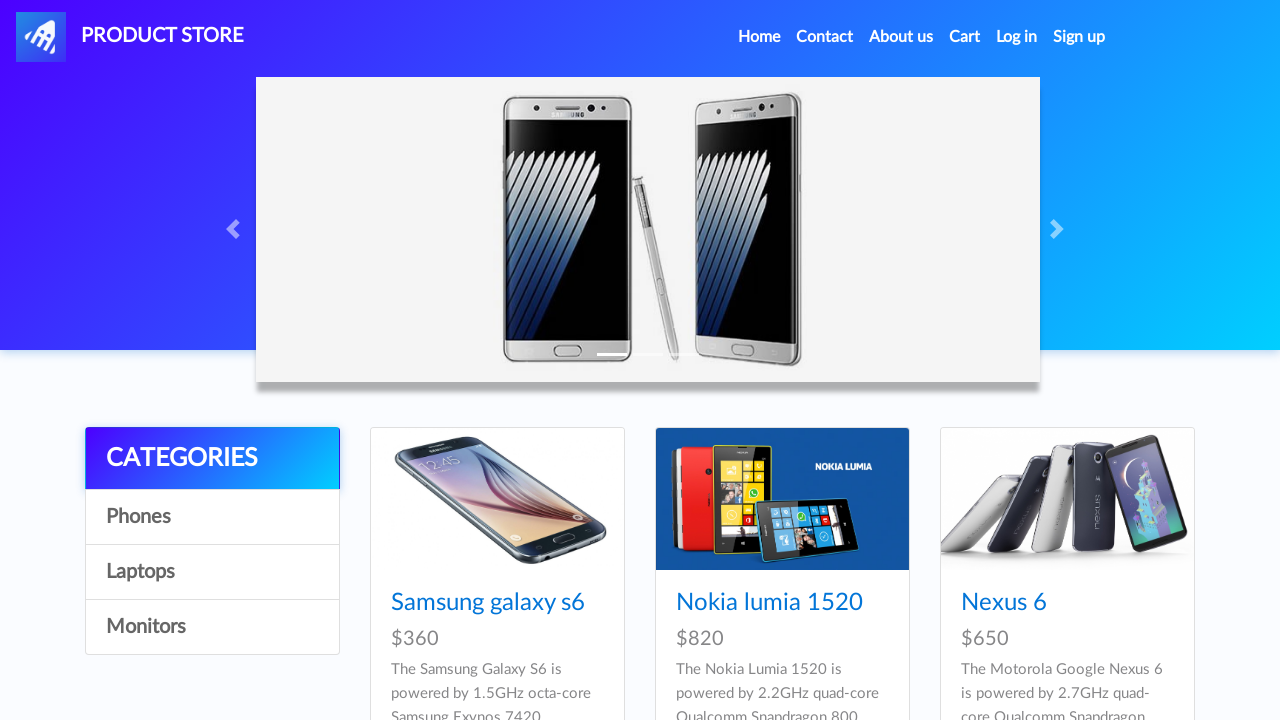